Tests JavaScript alert popup handling by clicking a demo link and accepting the alert dialogs that appear.

Starting URL: https://javascript.info/alert-prompt-confirm

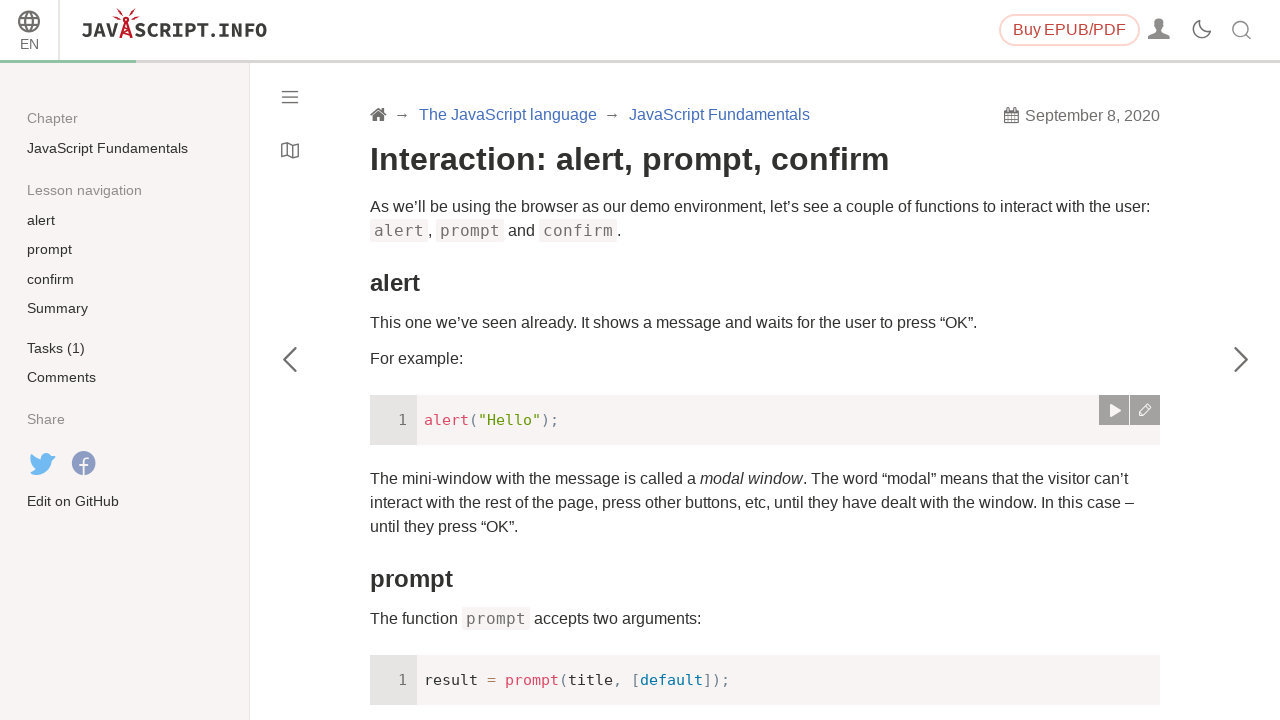

Clicked 'Run the demo' link to trigger alert popup at (420, 361) on text=Run the demo
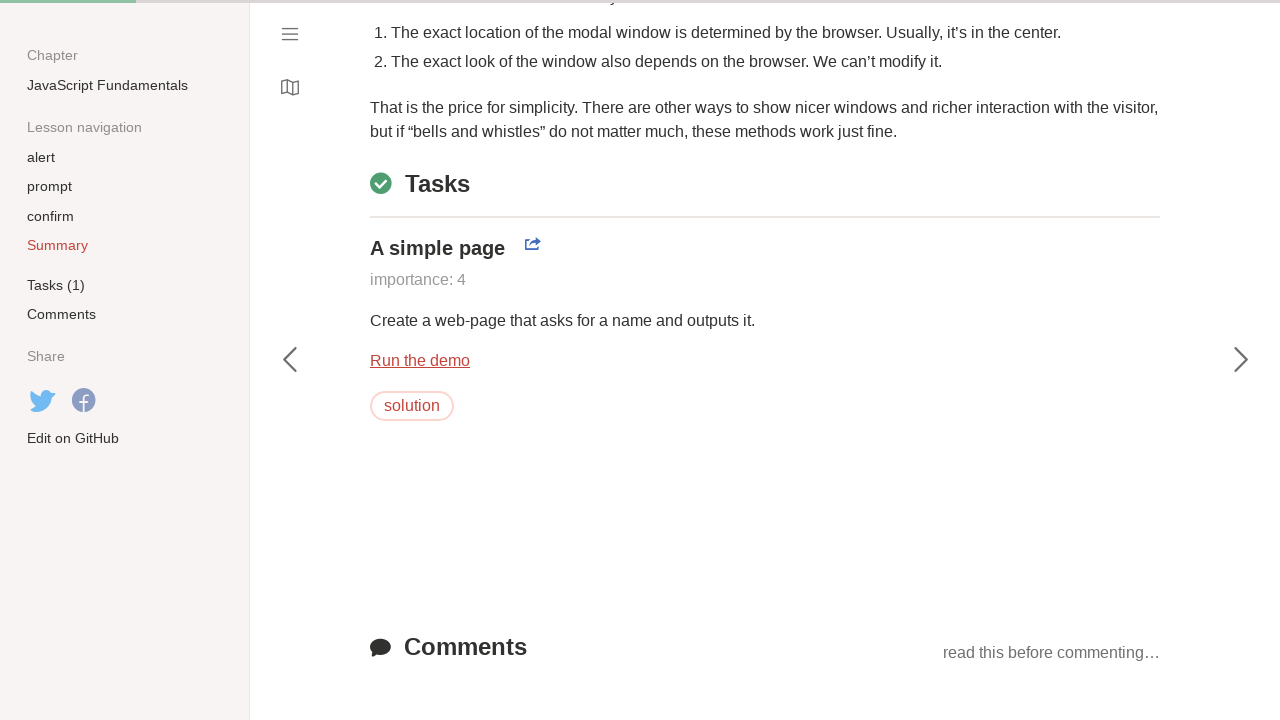

Set up dialog event listener to accept alerts
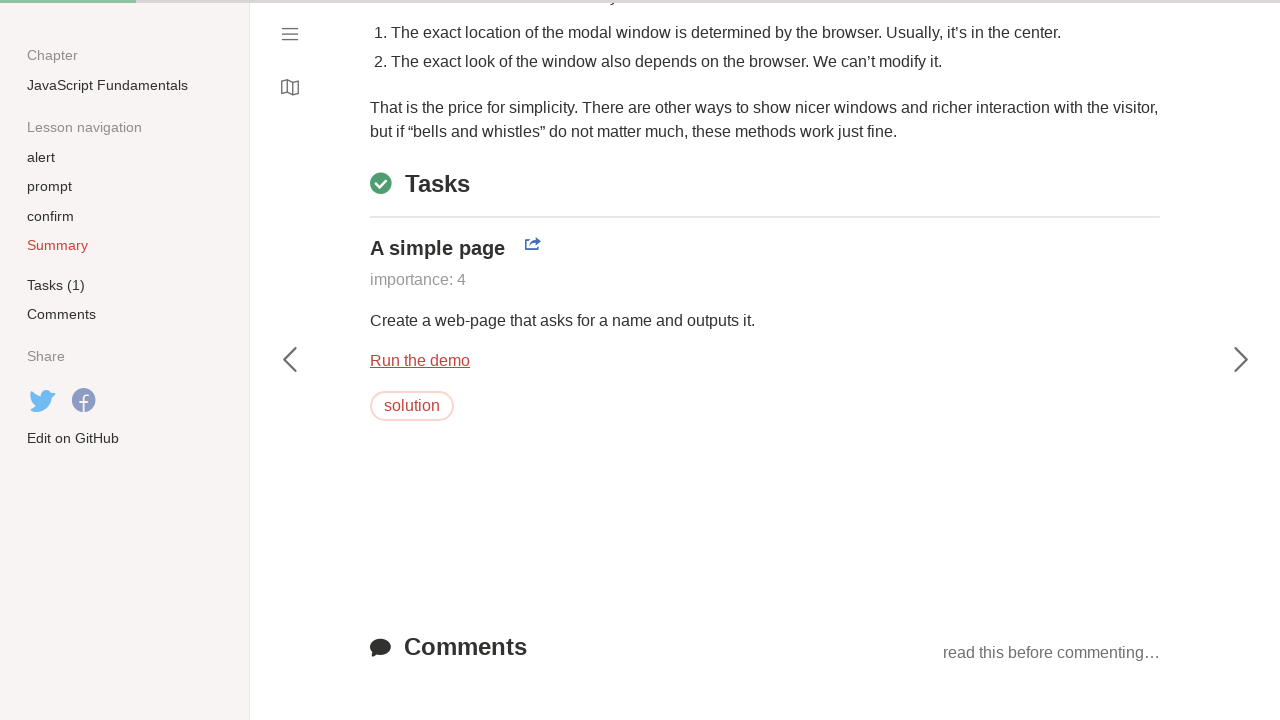

Waited 1 second for alert to appear and be handled
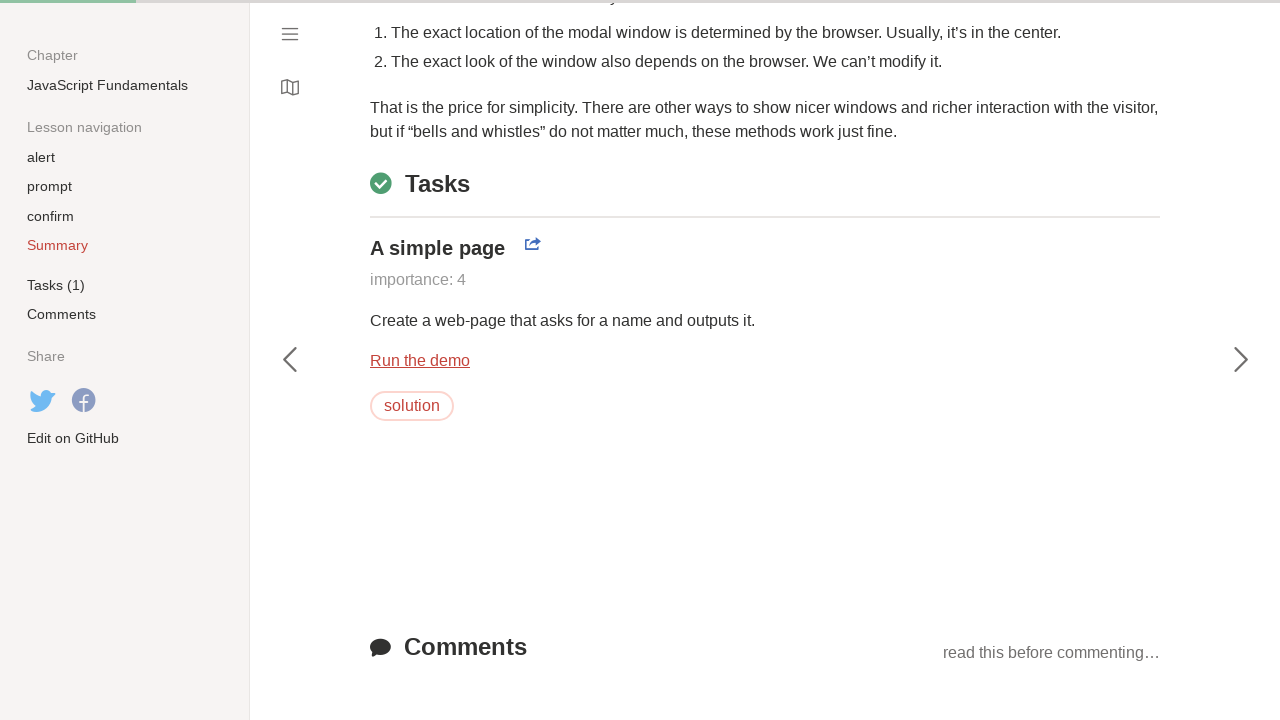

Registered handle_dialog function as dialog event listener
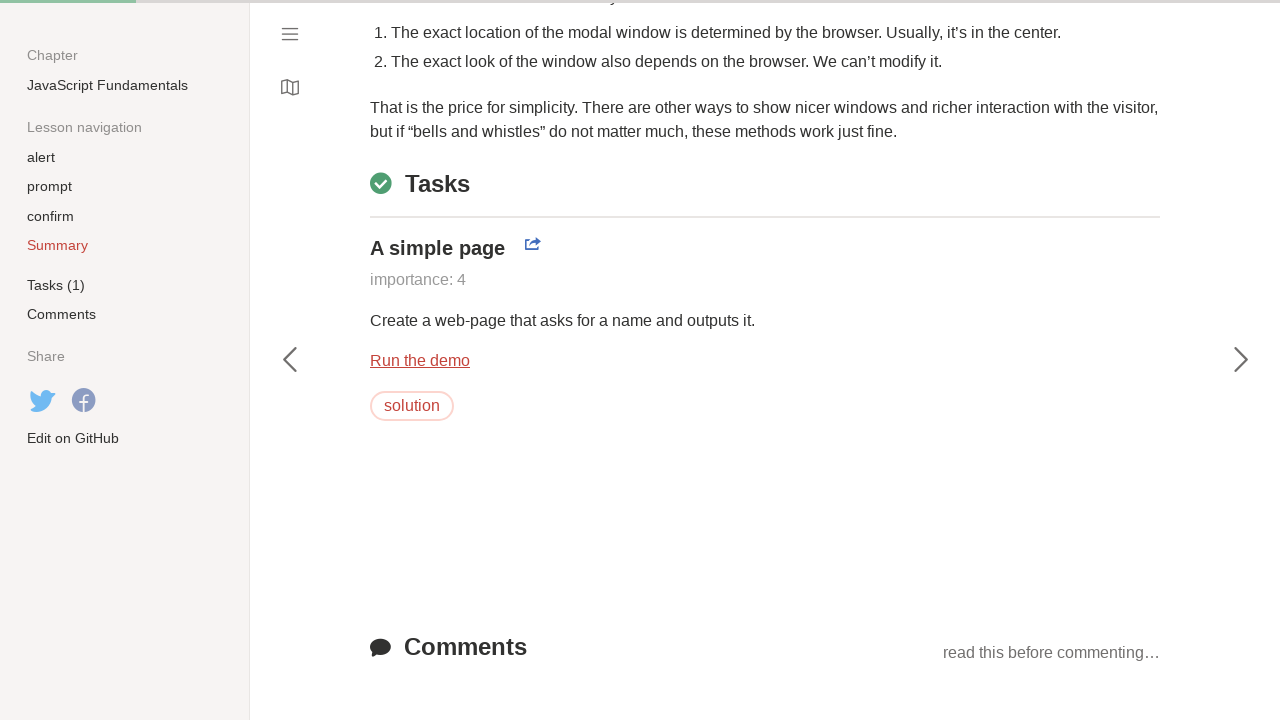

Clicked demo link to trigger alert popups at (420, 361) on a:has-text('Run the demo')
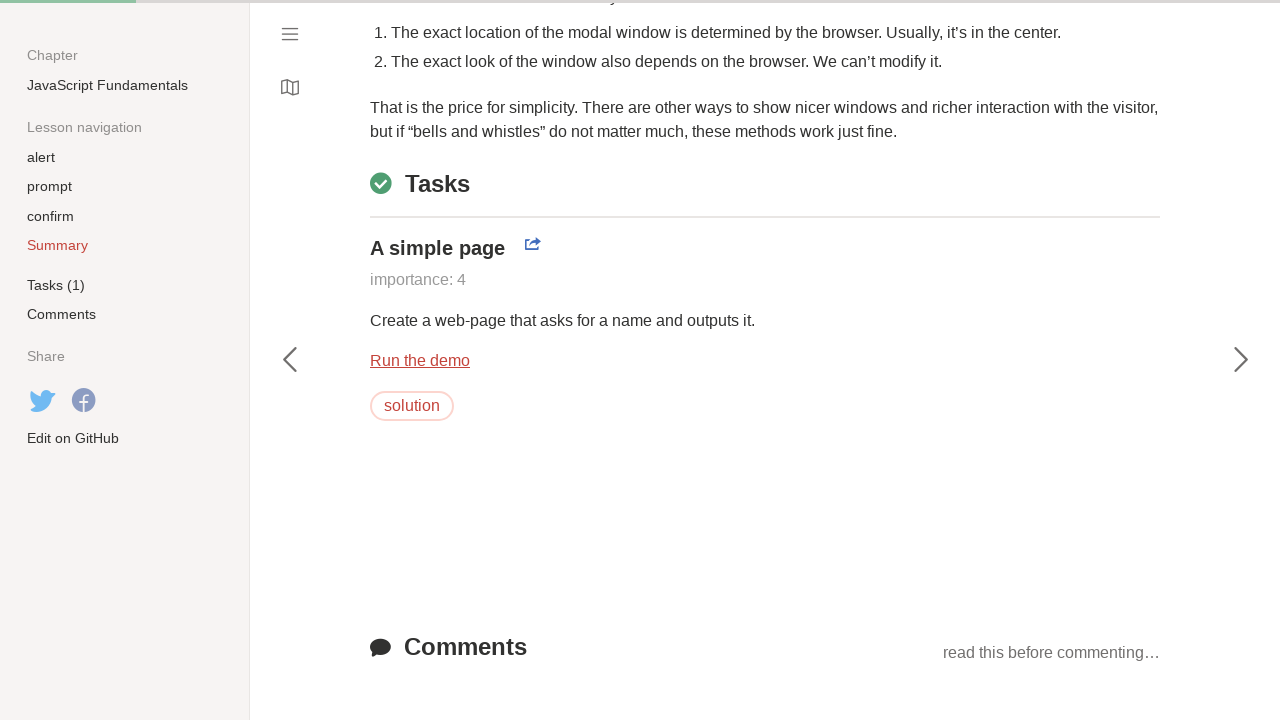

Waited 2 seconds for all alert interactions to complete
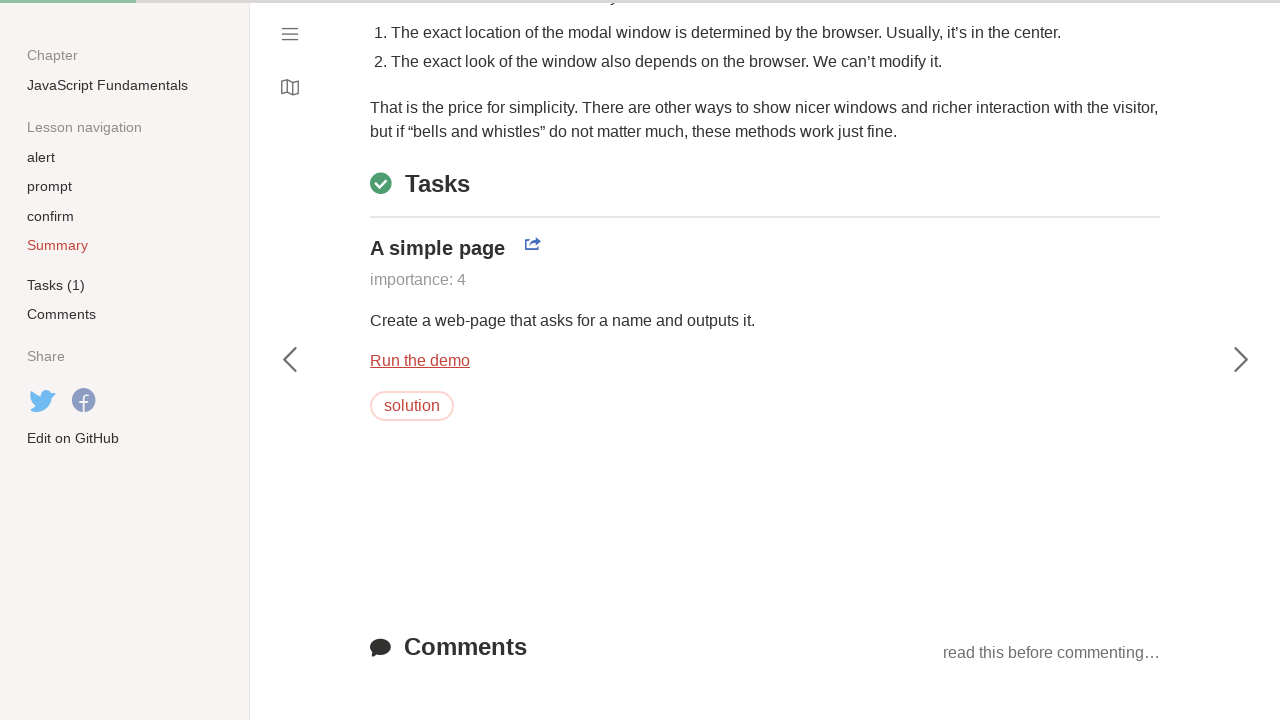

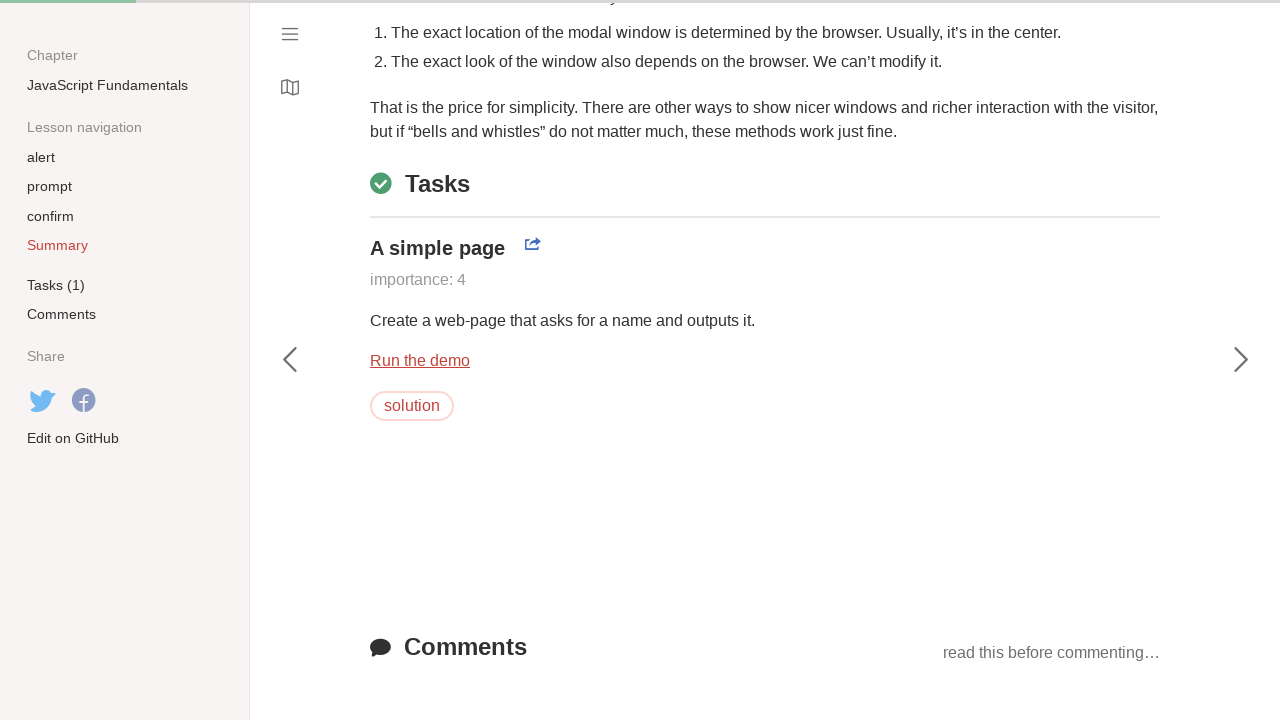